Tests the Fast Recovery dropdown section by expanding and collapsing multiple accordion items

Starting URL: https://www.thenanoexperience.com/

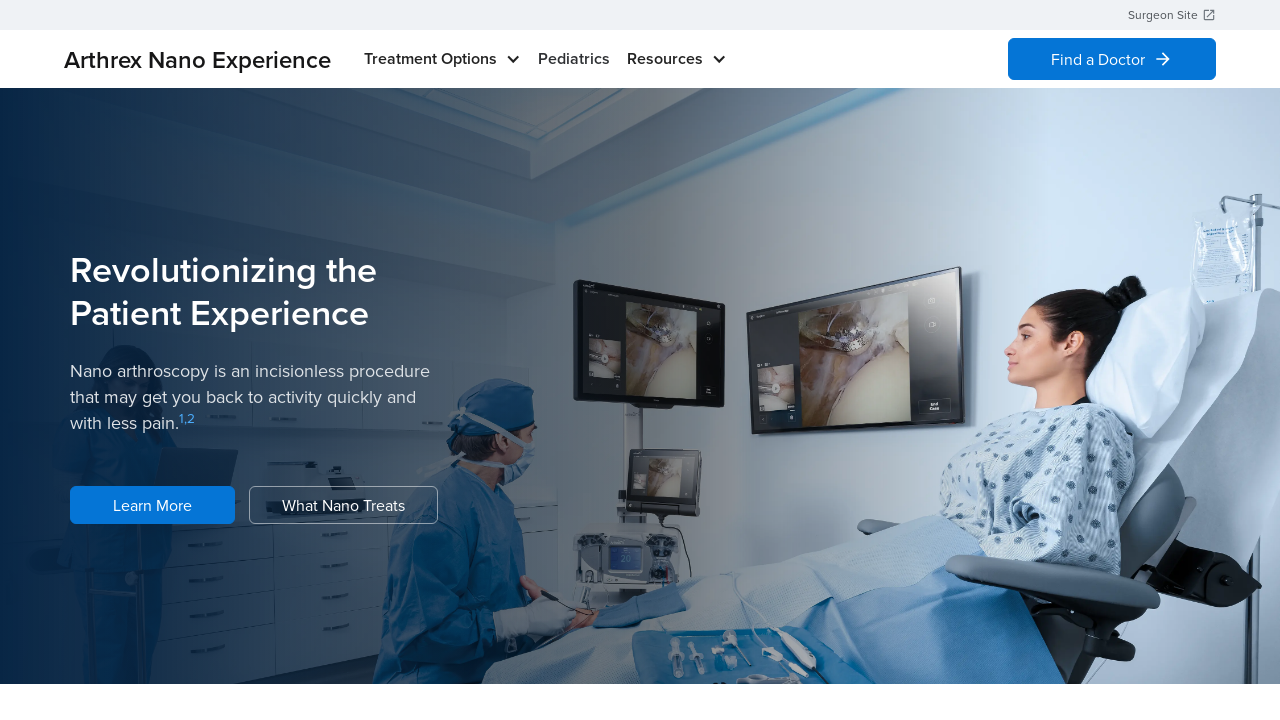

Scrolled to Fast Recovery section
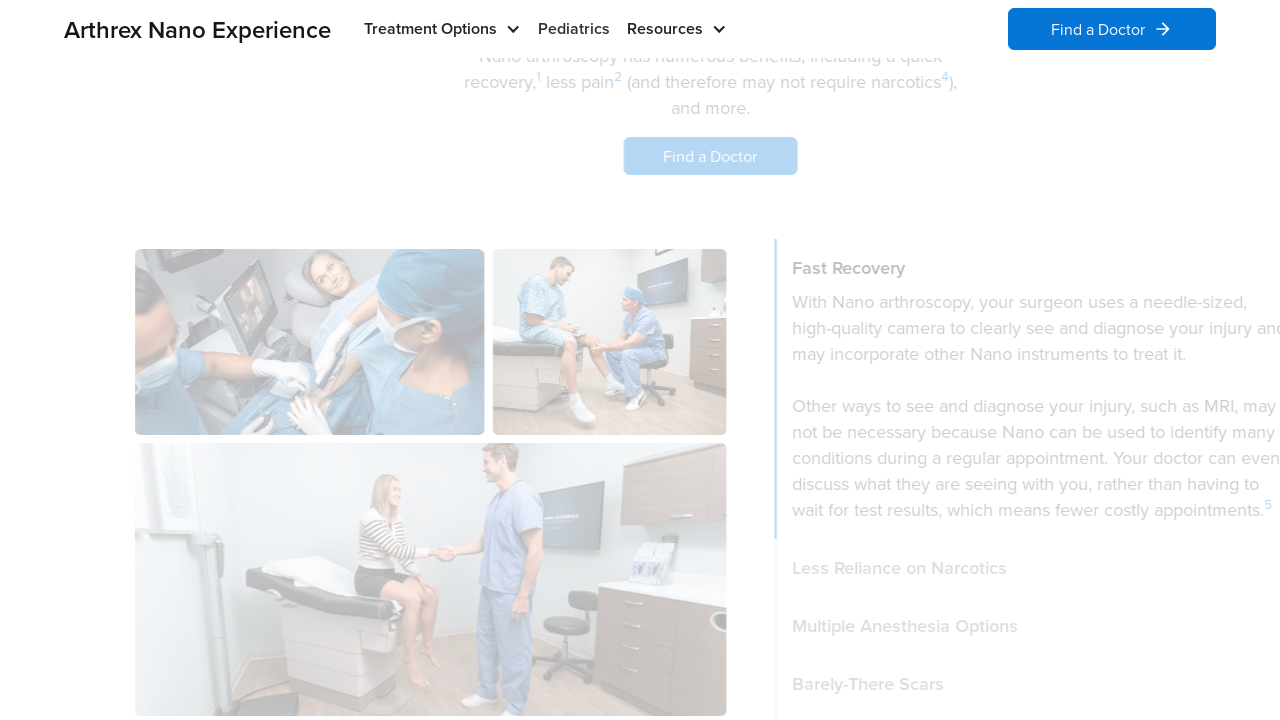

Waited 3 seconds for page content to stabilize
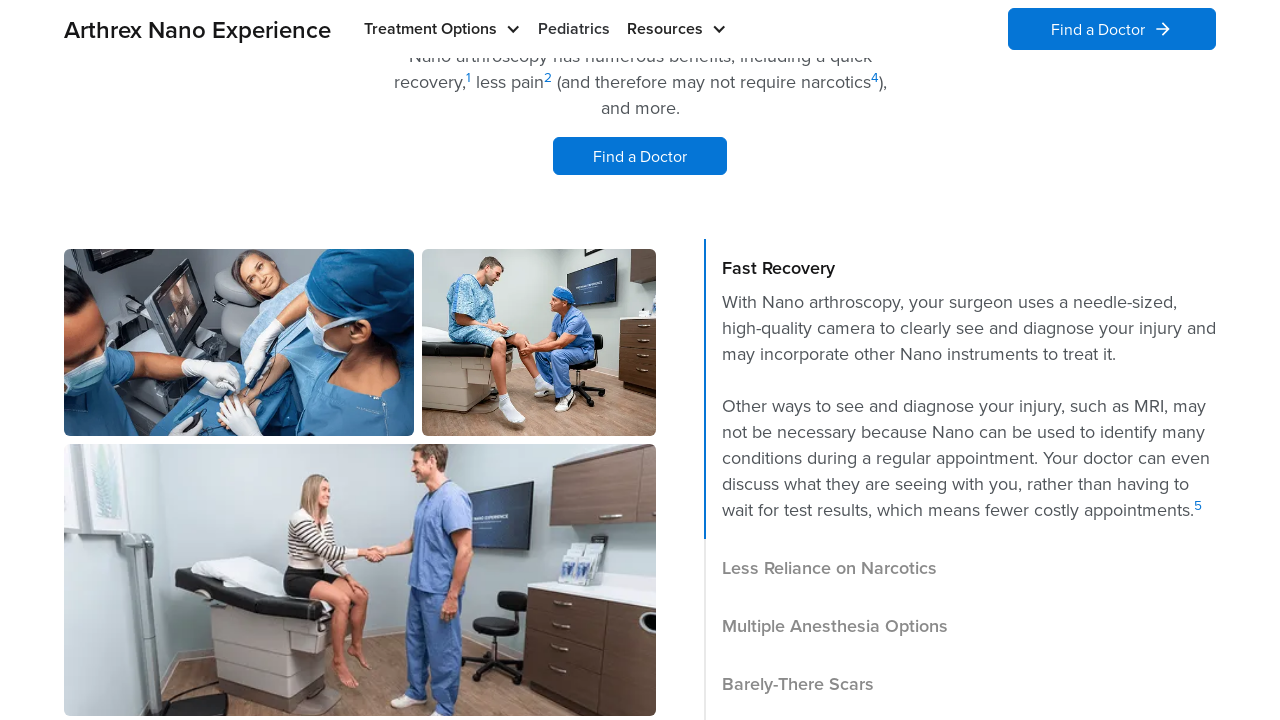

Clicked to expand 'Less Reliance on Narcotics' accordion item at (960, 568) on #w-dropdown-toggle-6
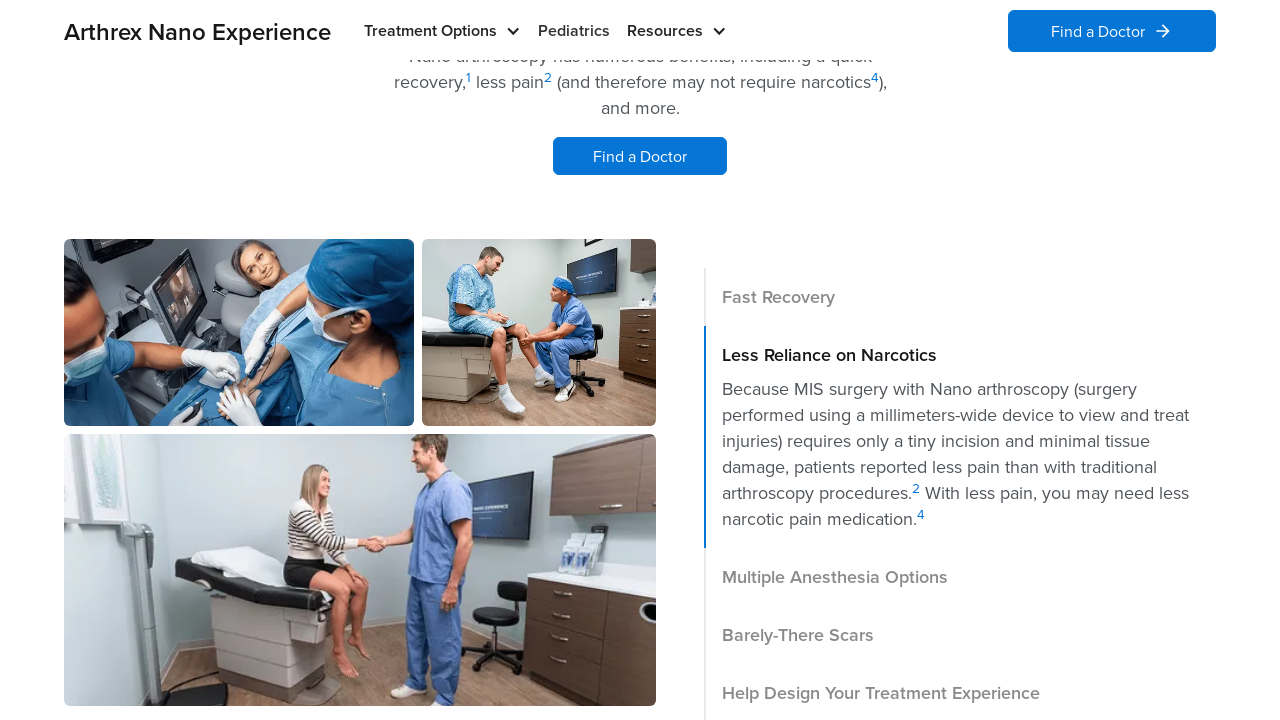

Waited 2 seconds for accordion animation to complete
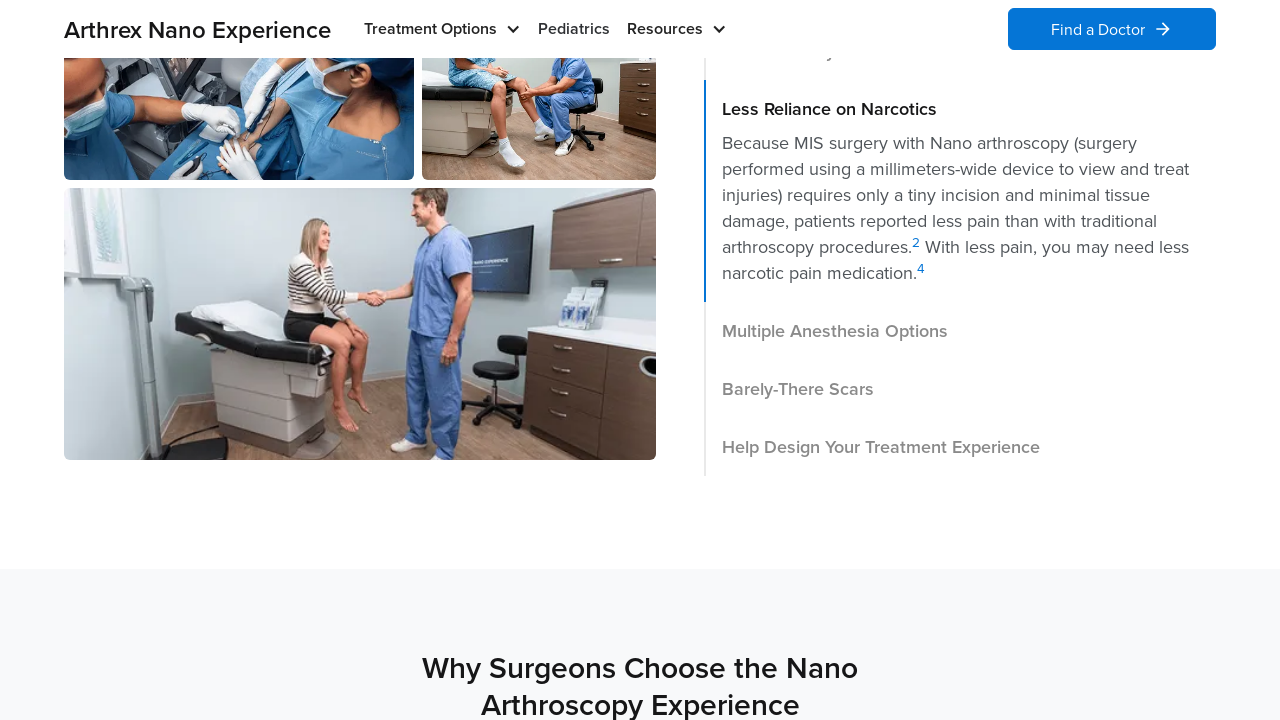

Clicked to expand 'Multiple Anesthesia Options' accordion item at (960, 331) on #w-dropdown-toggle-7
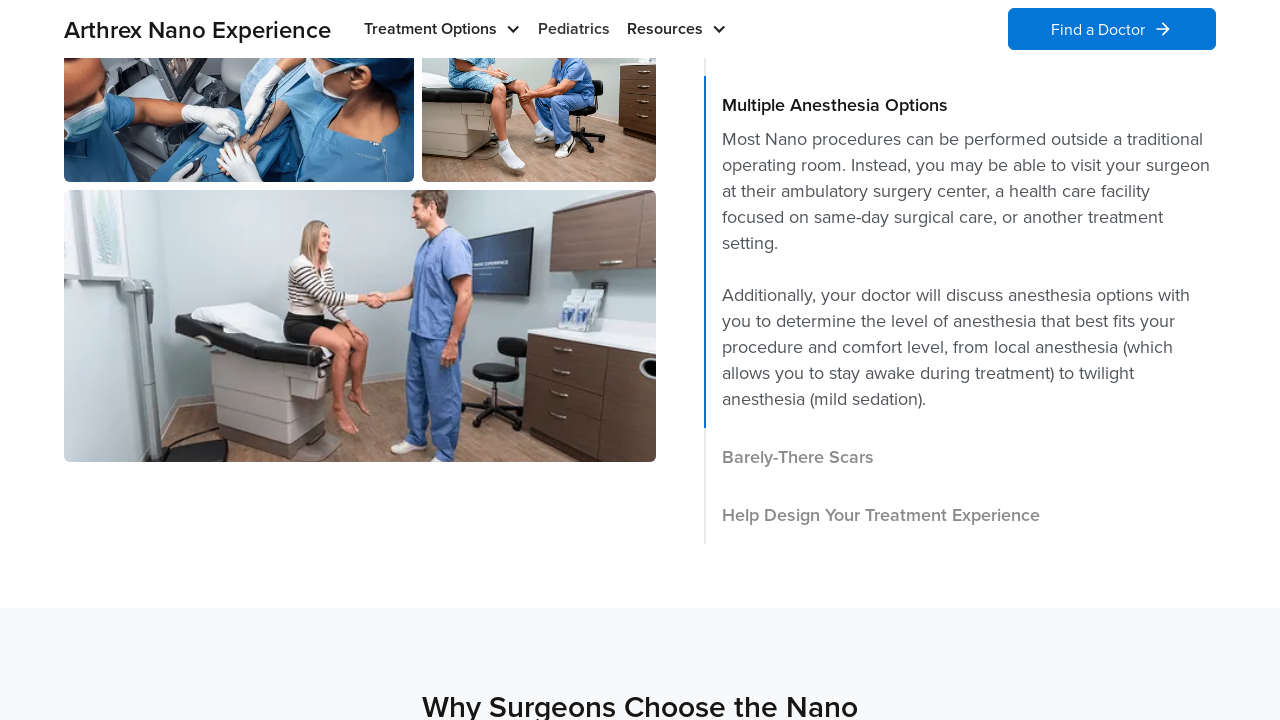

Waited 2 seconds for accordion animation to complete
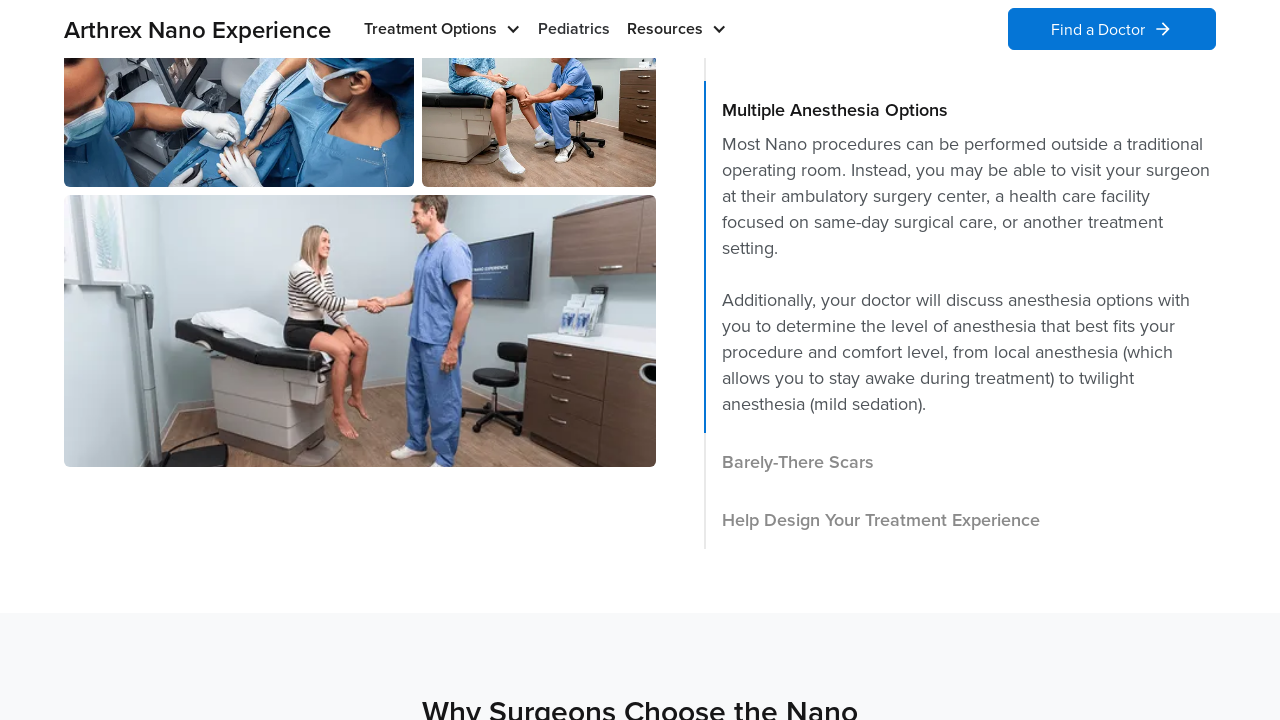

Clicked to expand 'Barely-There Scars' accordion item at (960, 462) on #w-dropdown-toggle-8
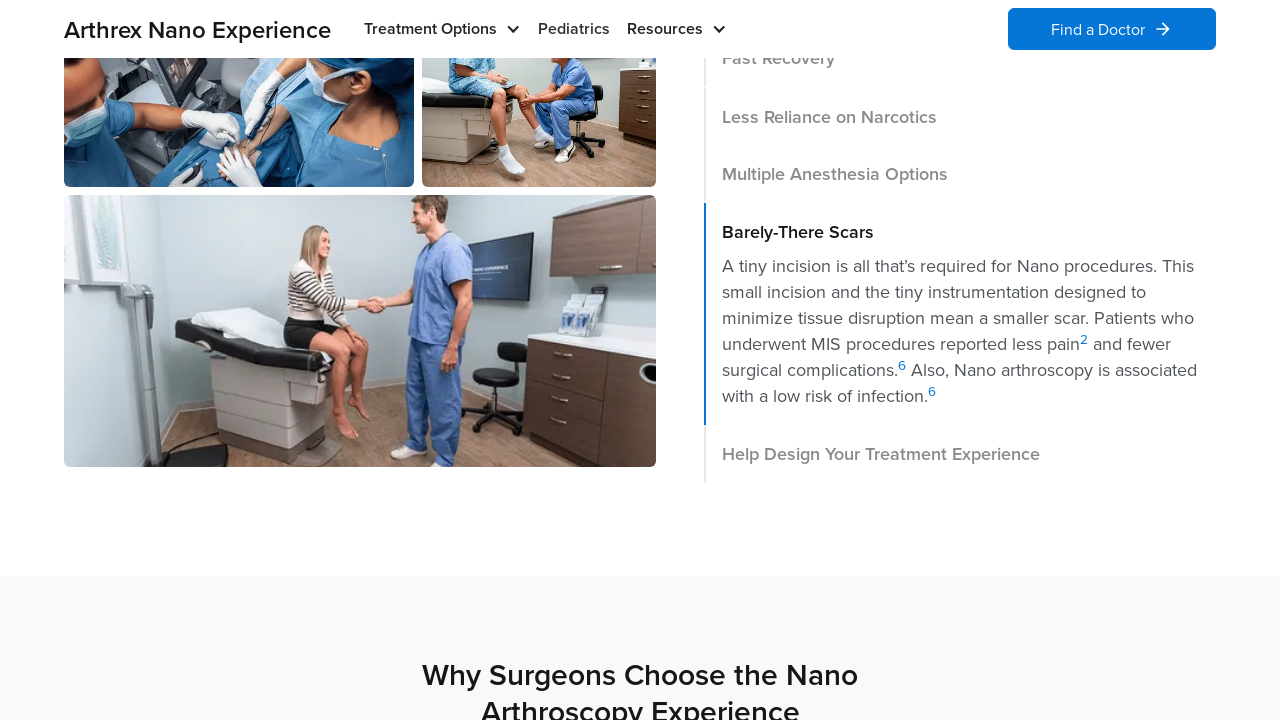

Waited 2 seconds for accordion animation to complete
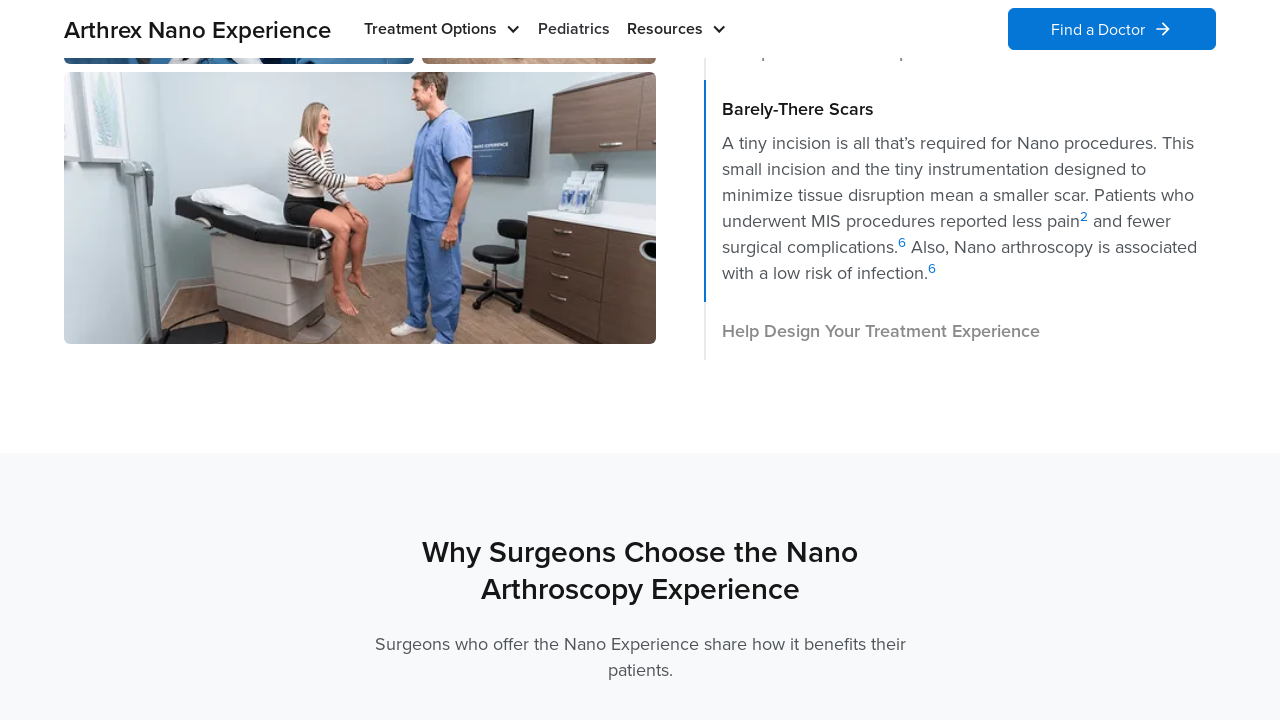

Clicked to expand 'Help Design Your Treatment Experience' accordion item at (960, 331) on #w-dropdown-toggle-9
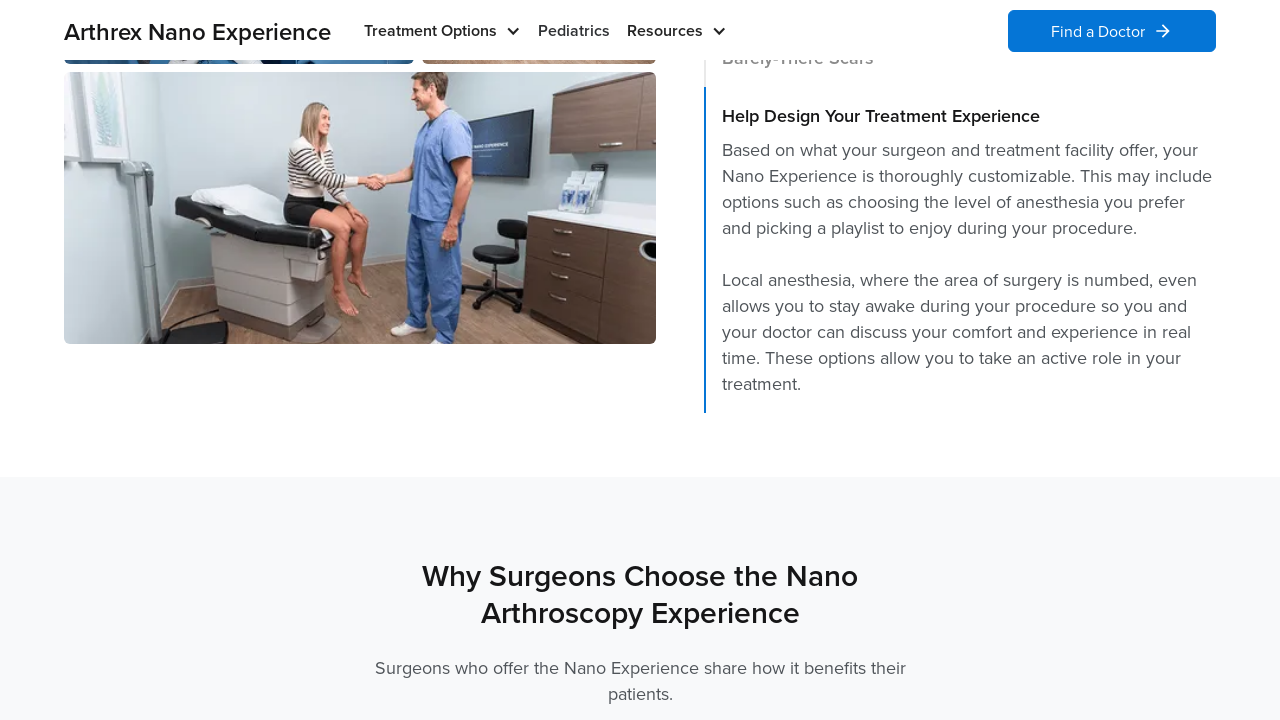

Waited 2 seconds for accordion animation to complete
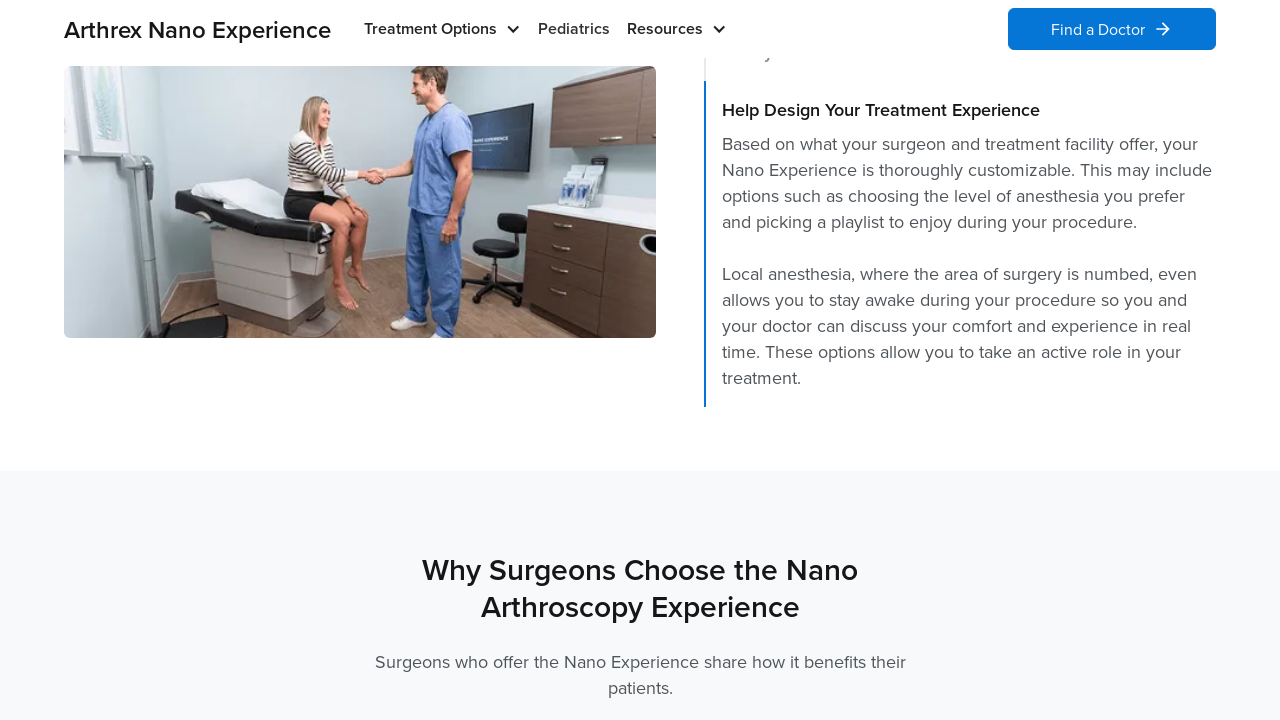

Clicked to expand 'Fast Recovery' accordion item at (960, 360) on #w-dropdown-toggle-5
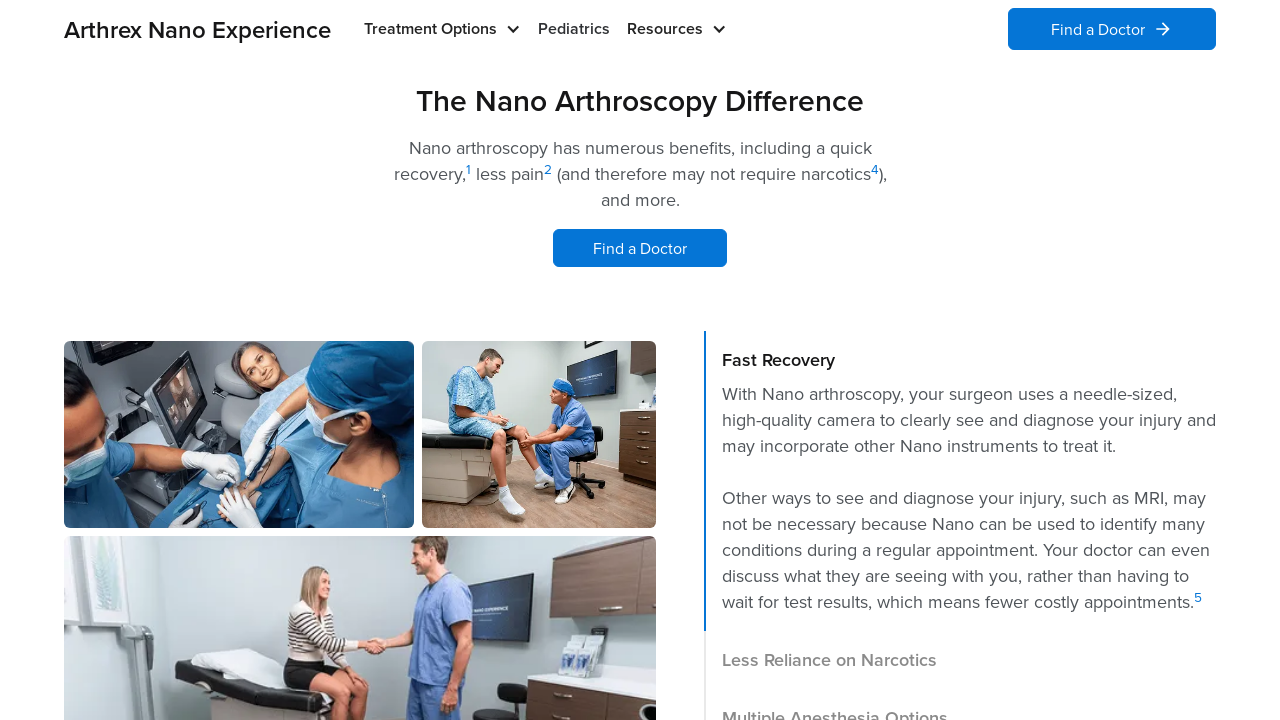

Waited 2 seconds for accordion animation to complete
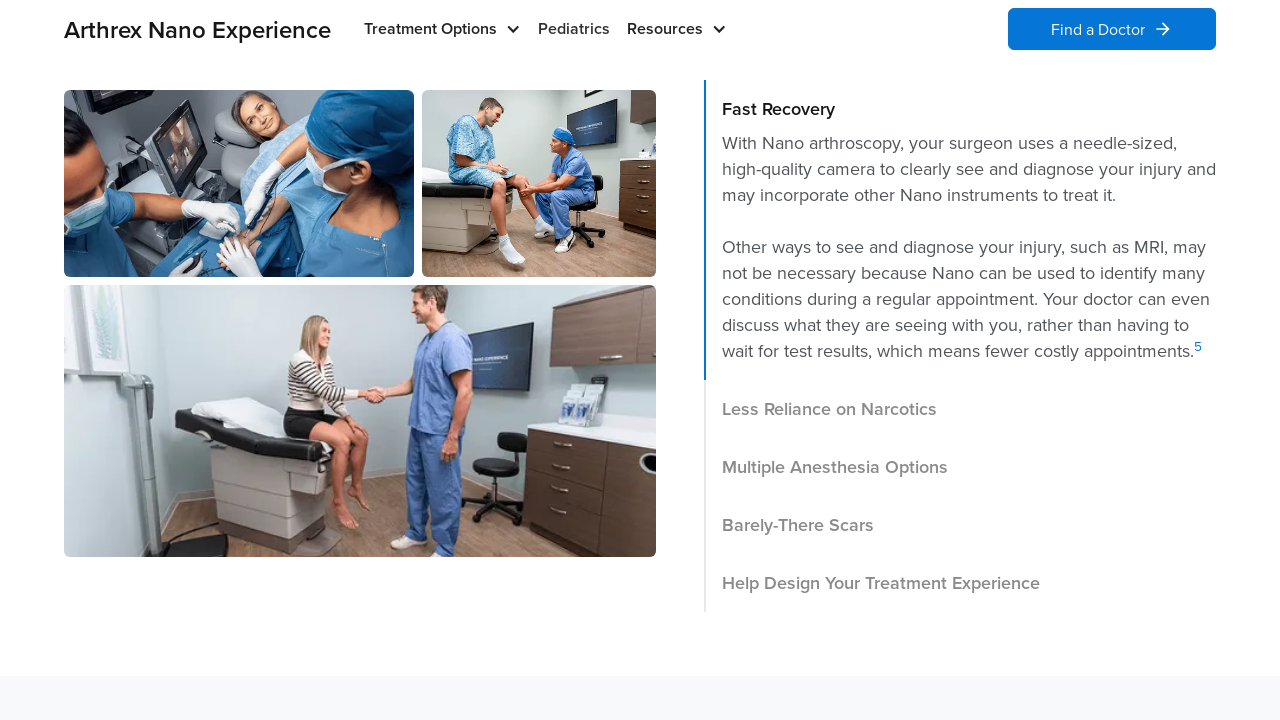

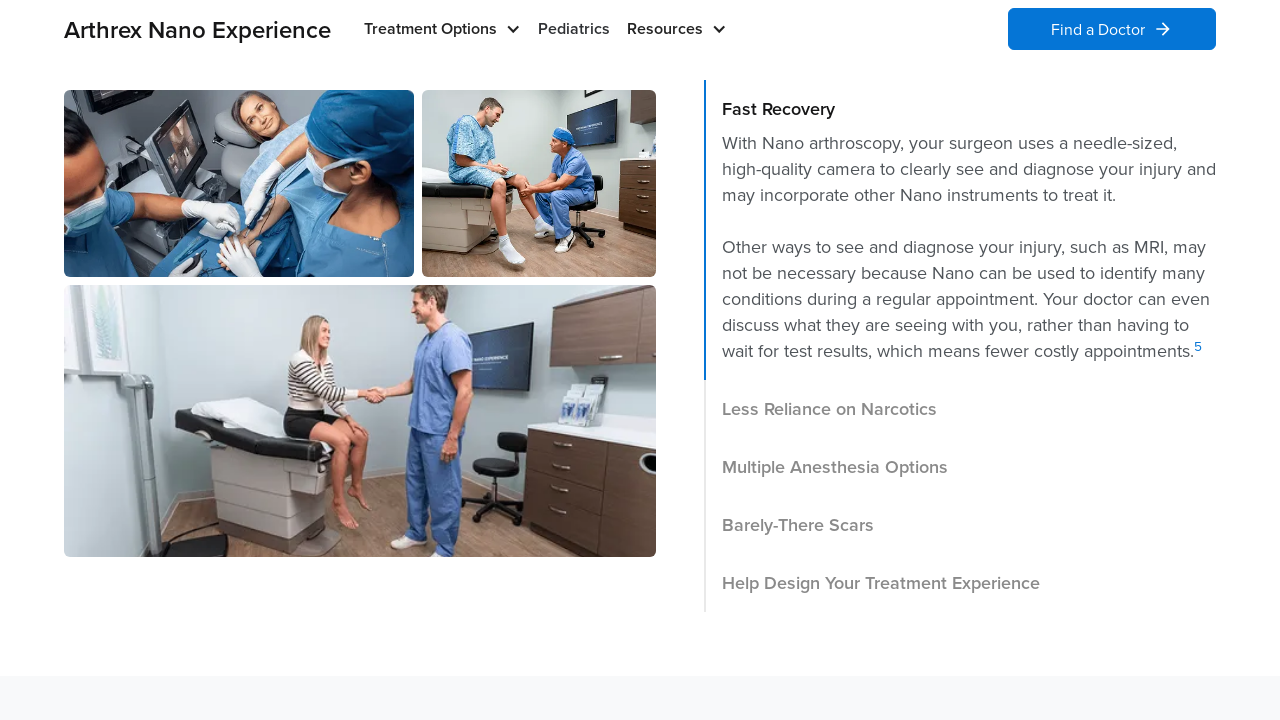